Tests a web form by entering text into a text box, submitting the form, and verifying the success message

Starting URL: https://www.selenium.dev/selenium/web/web-form.html

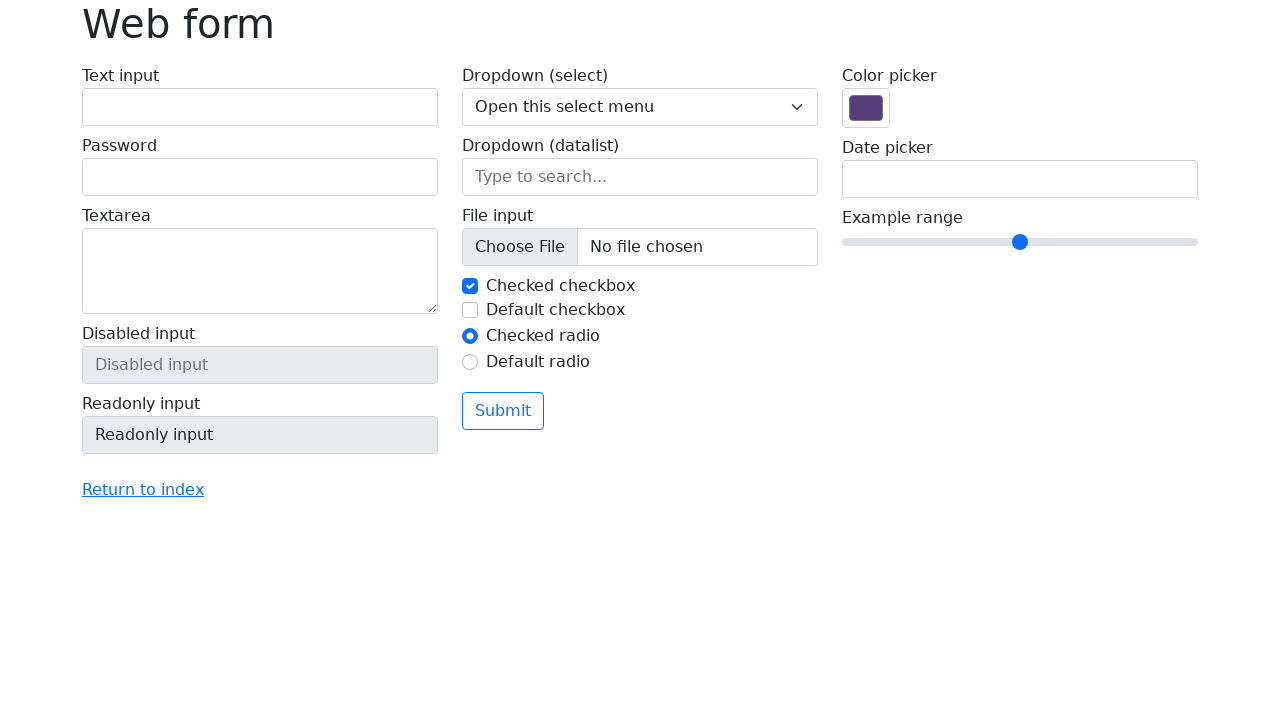

Filled text box with 'Selenium' on input[name='my-text']
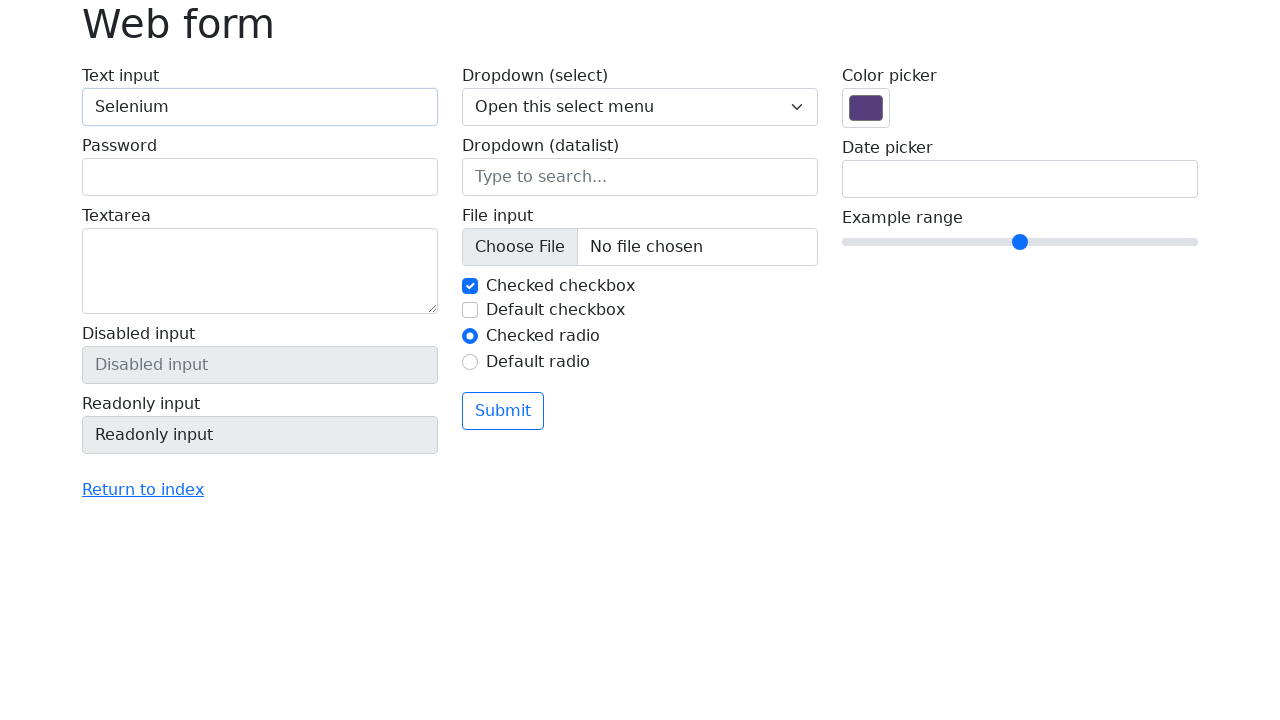

Clicked submit button at (503, 411) on button
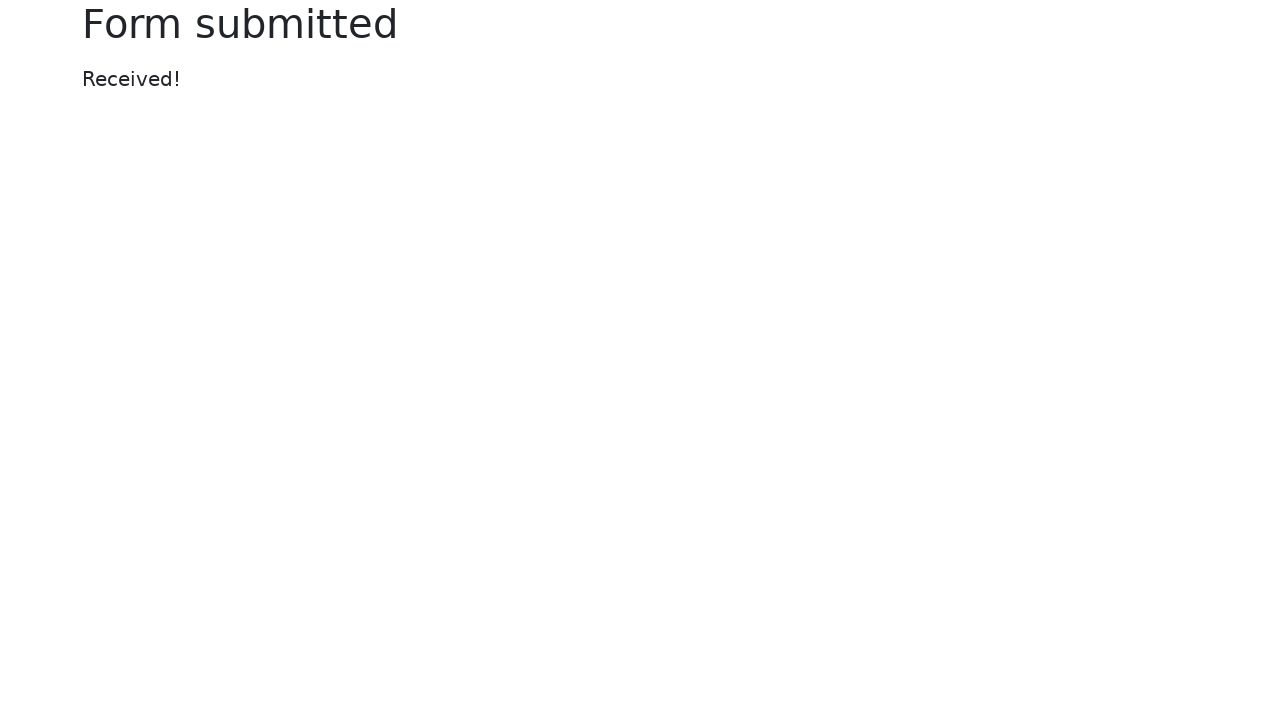

Success message appeared
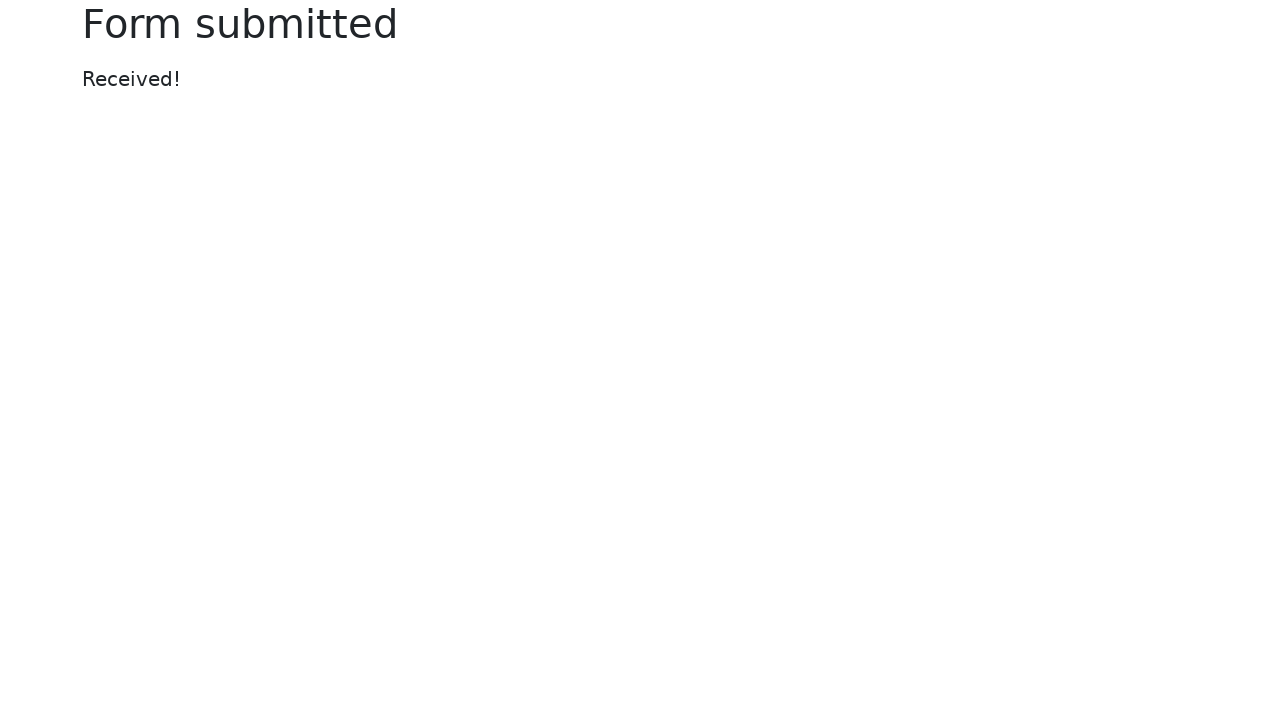

Verified success message contains 'Received!'
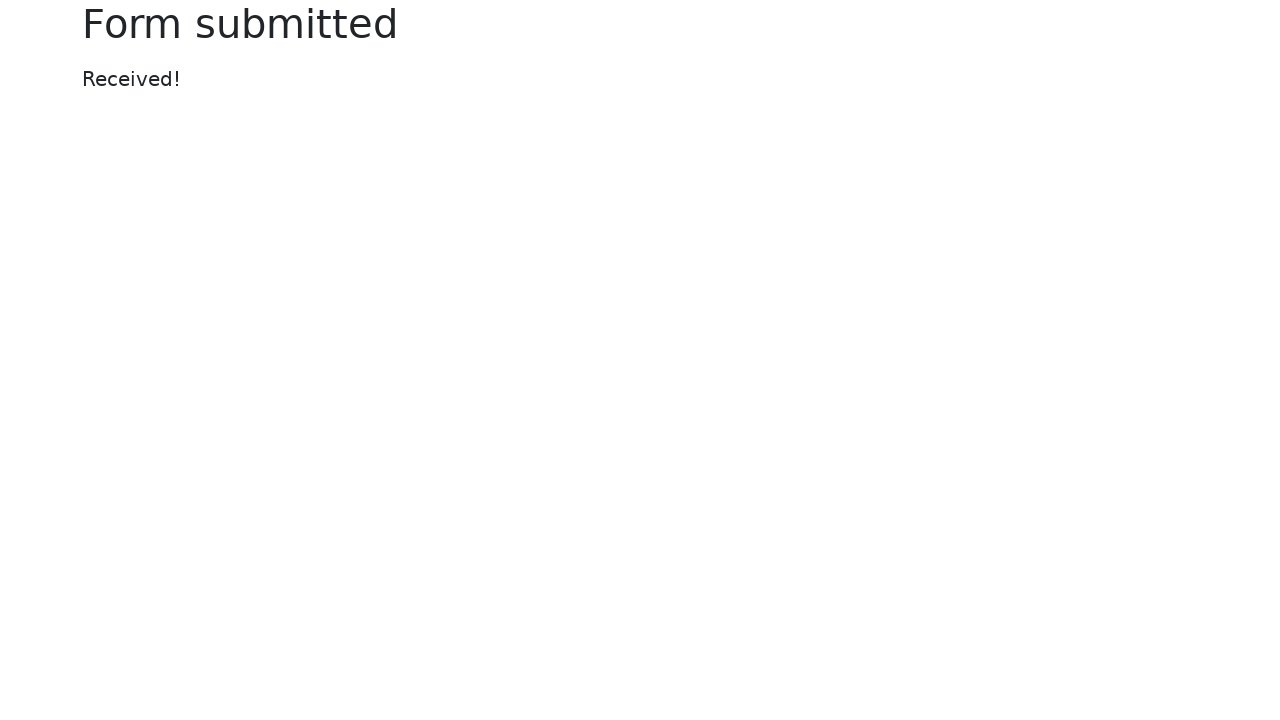

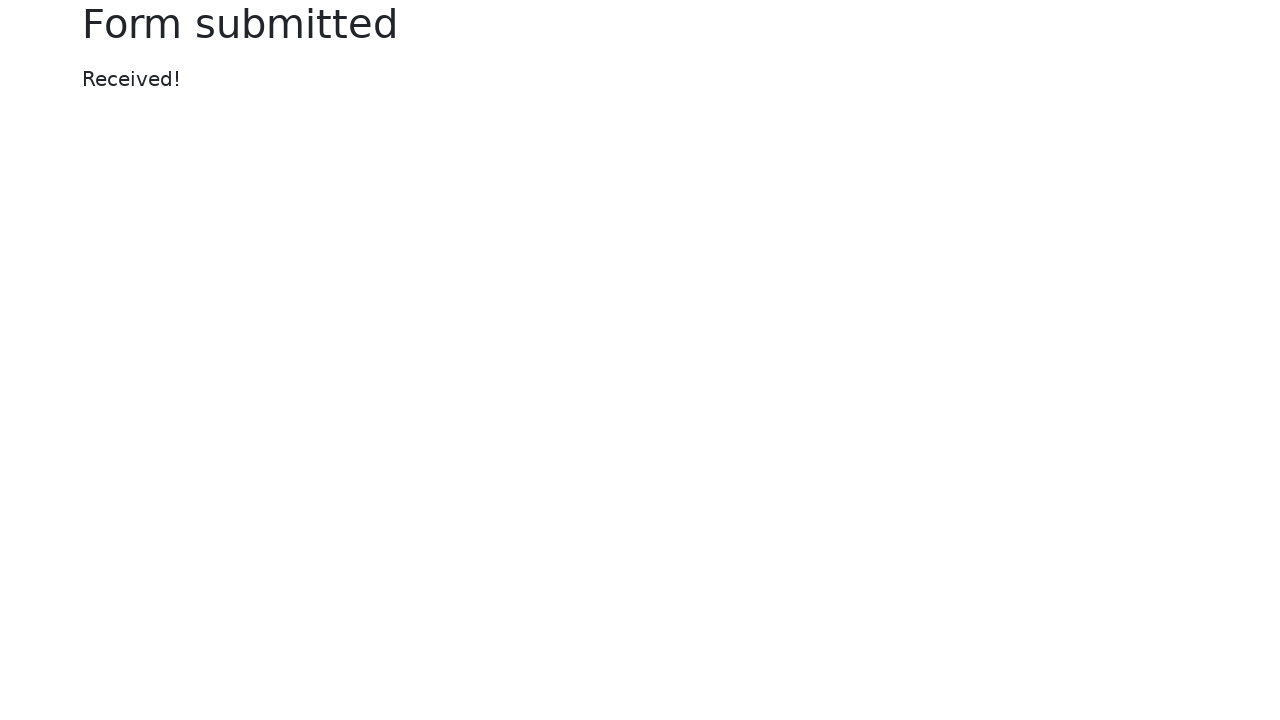